Tests different types of JavaScript alerts including simple alert, confirm dialog, and prompt dialog on a demo automation testing site

Starting URL: http://demo.automationtesting.in/Alerts.html

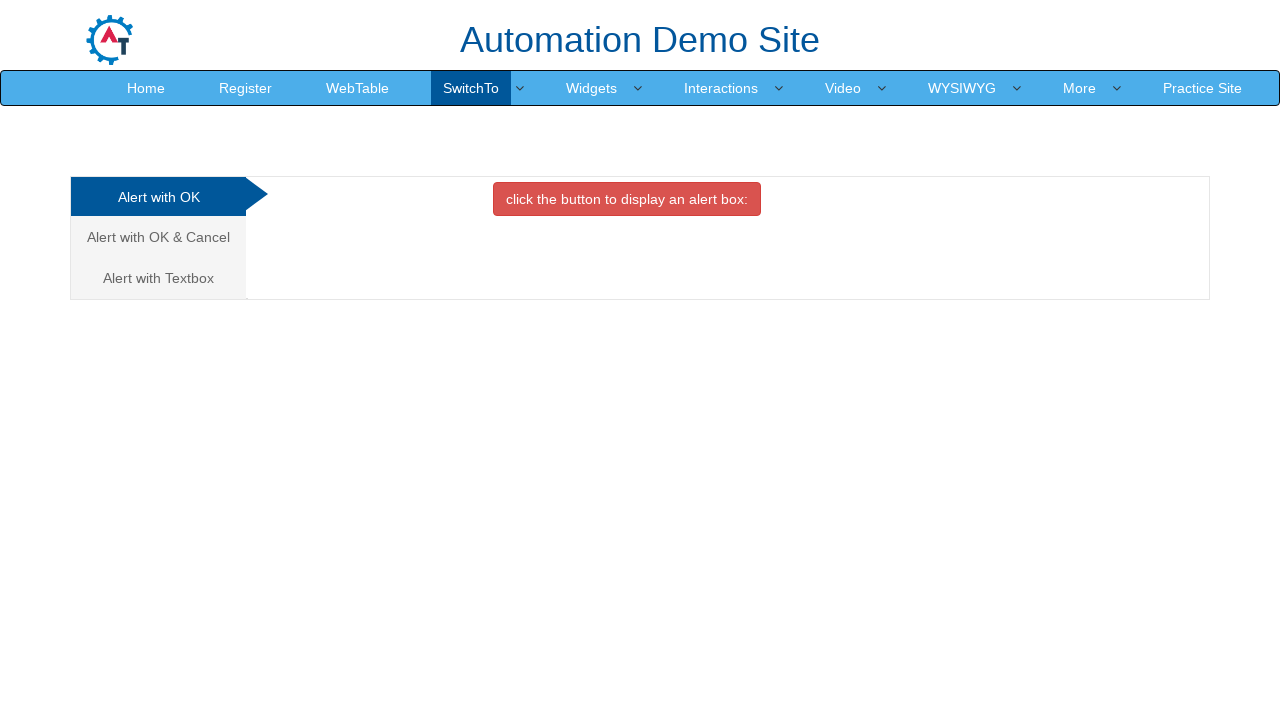

Clicked button to trigger simple alert at (627, 199) on xpath=//button[@class='btn btn-danger']
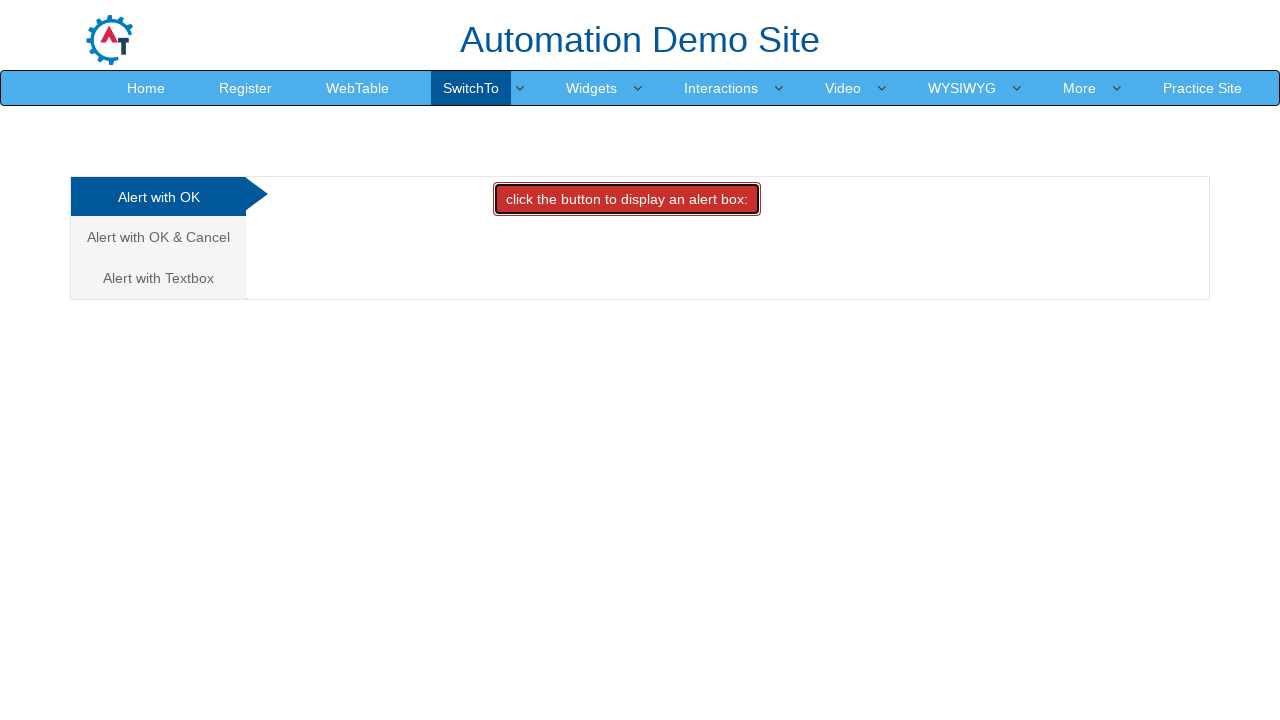

Set up dialog handler to accept simple alert
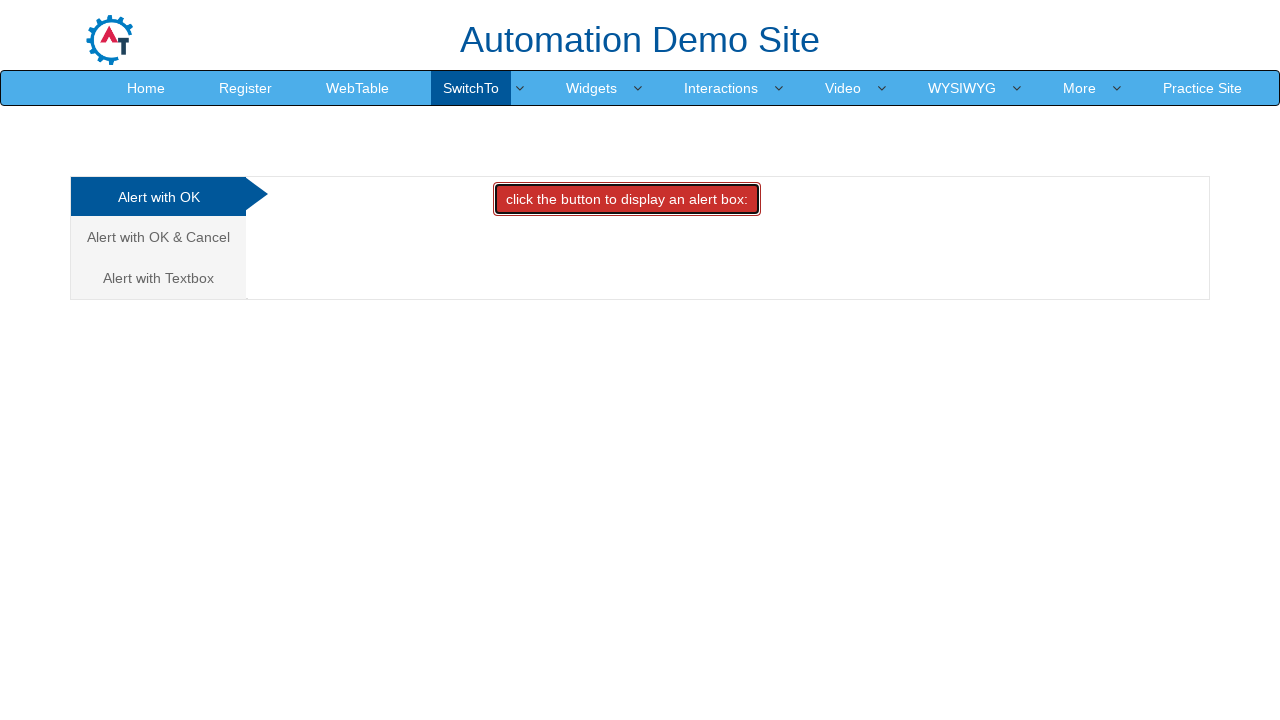

Navigated to Alert with OK & Cancel tab at (158, 237) on xpath=//a[contains(text(),'Alert with OK & Cancel')]
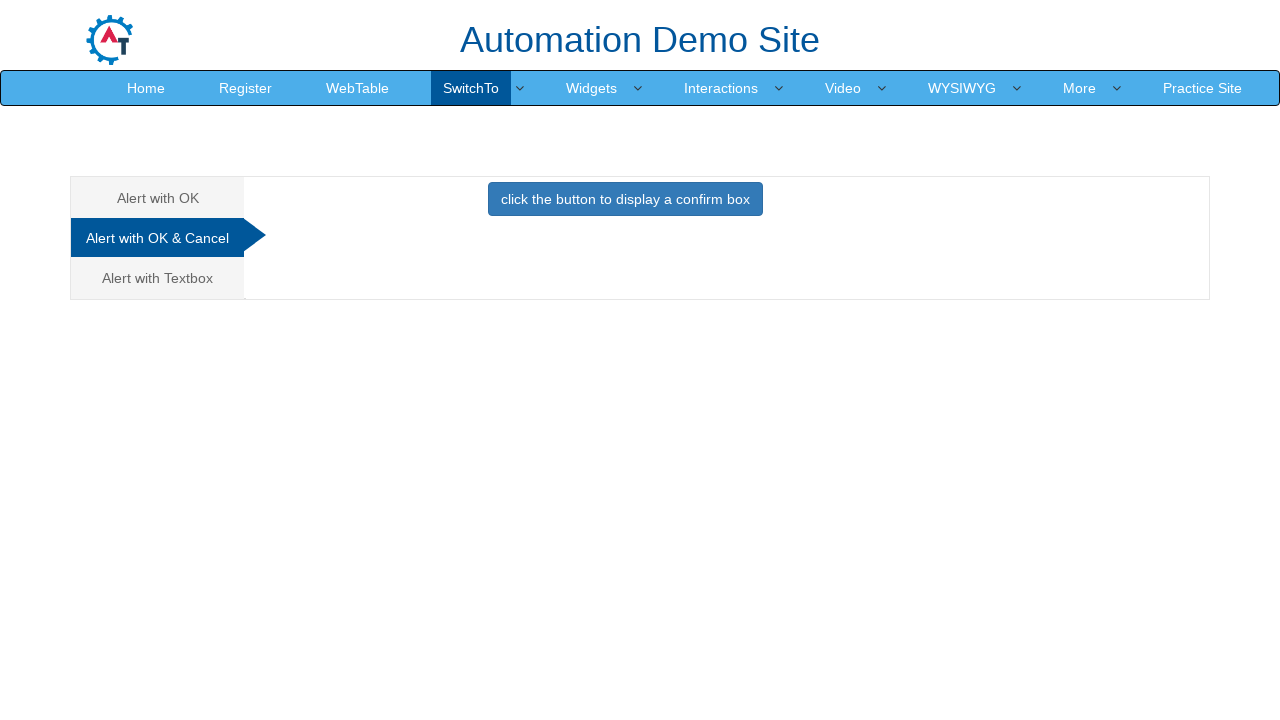

Clicked button to trigger confirm dialog at (625, 199) on xpath=//button[@class='btn btn-primary']
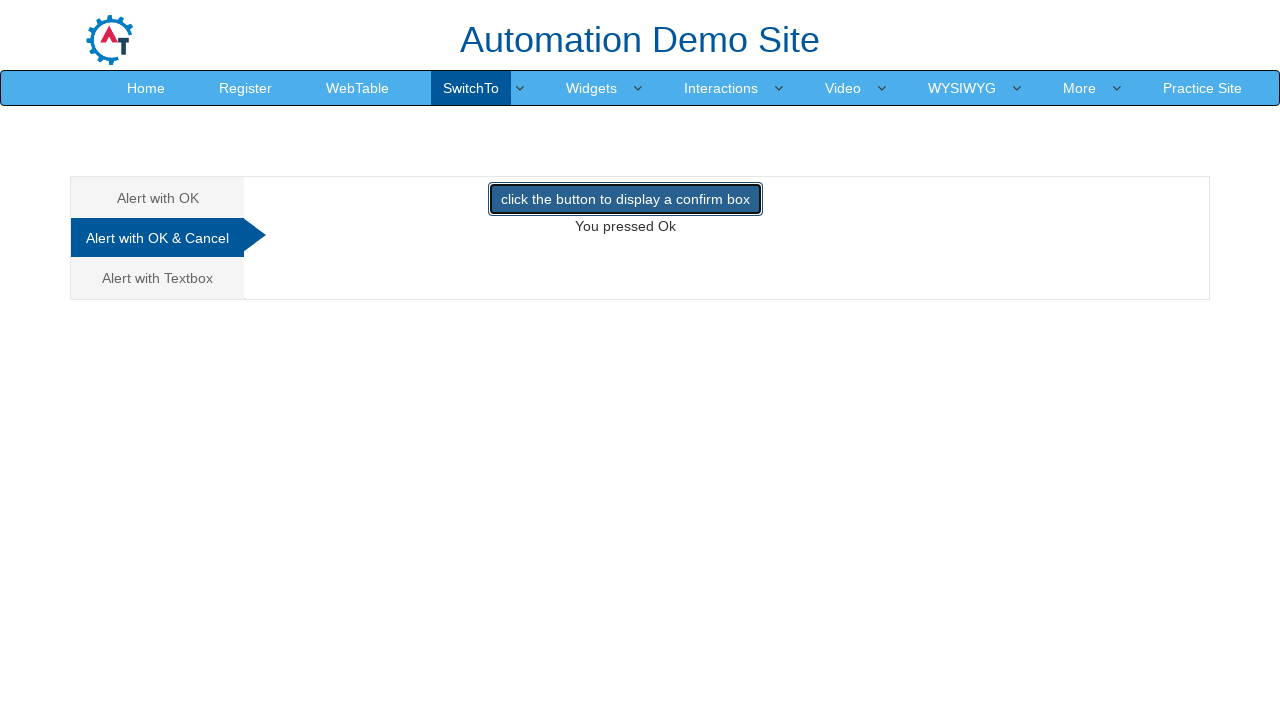

Set up dialog handler to dismiss confirm dialog
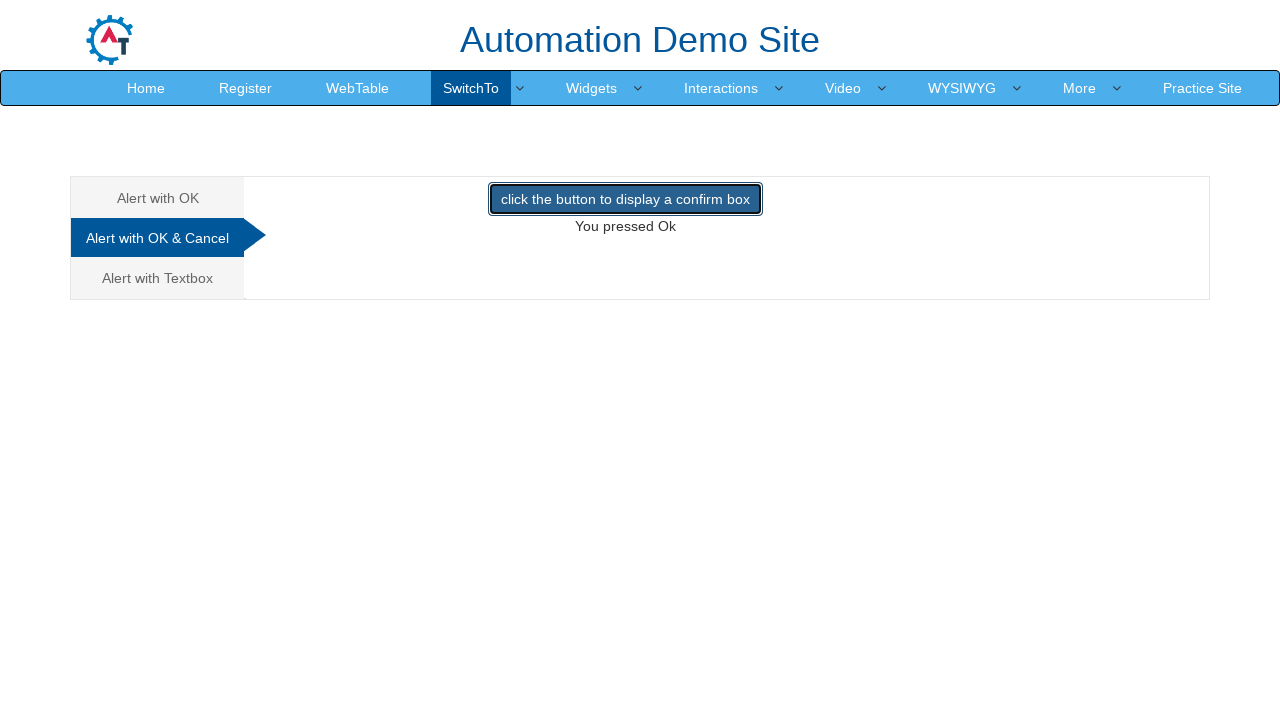

Navigated to Alert with Textbox tab at (158, 278) on xpath=//a[contains(text(),'Alert with Textbox')]
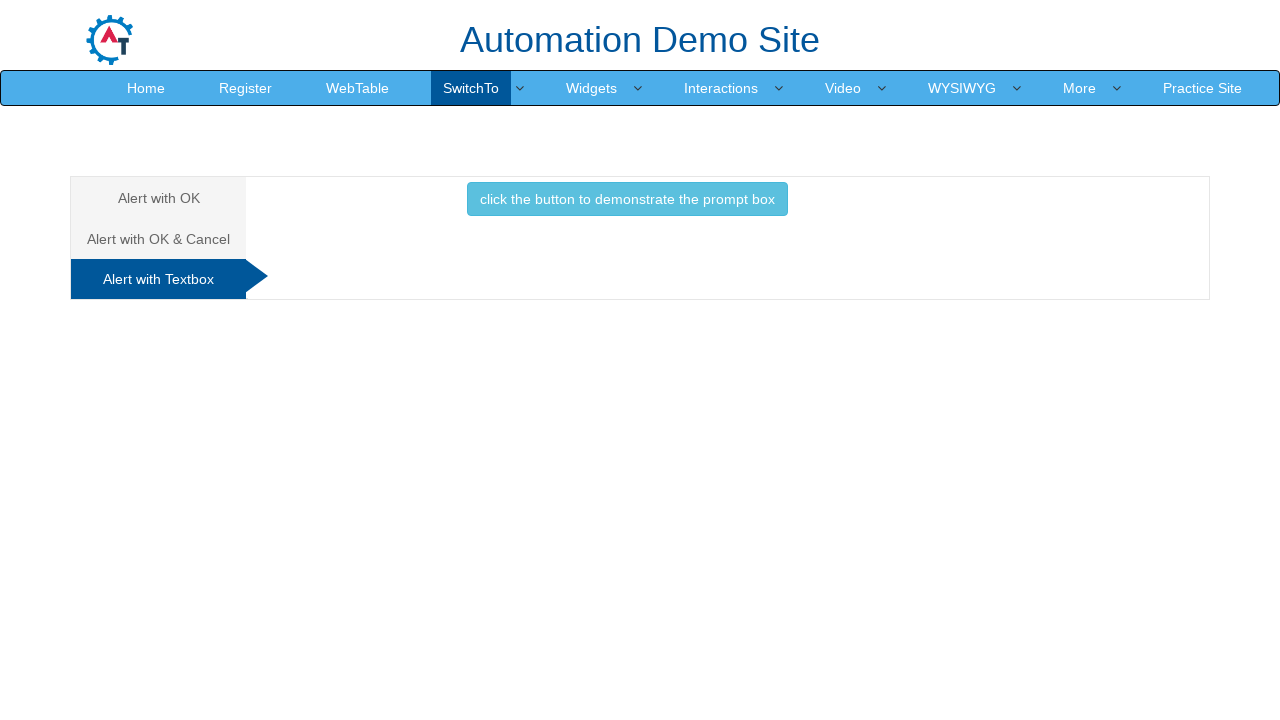

Clicked button to trigger prompt dialog at (627, 199) on xpath=//button[@class='btn btn-info']
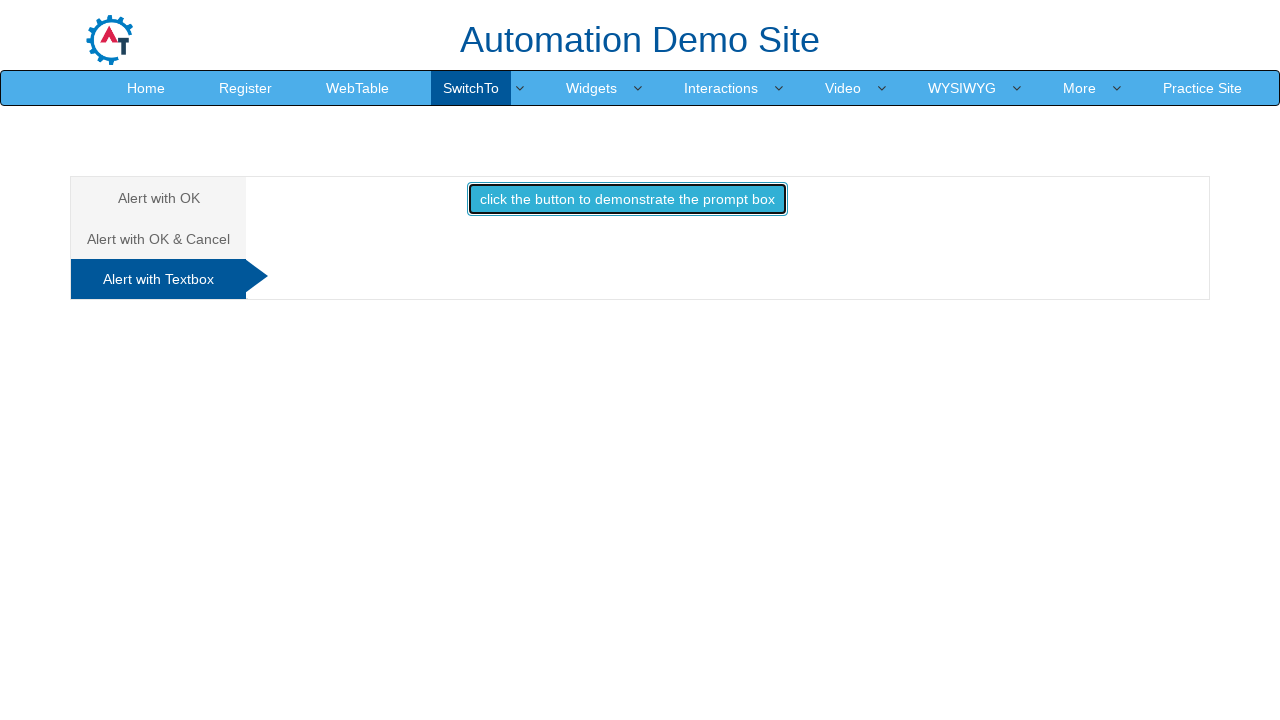

Set up dialog handler to accept prompt dialog with 'Test input message'
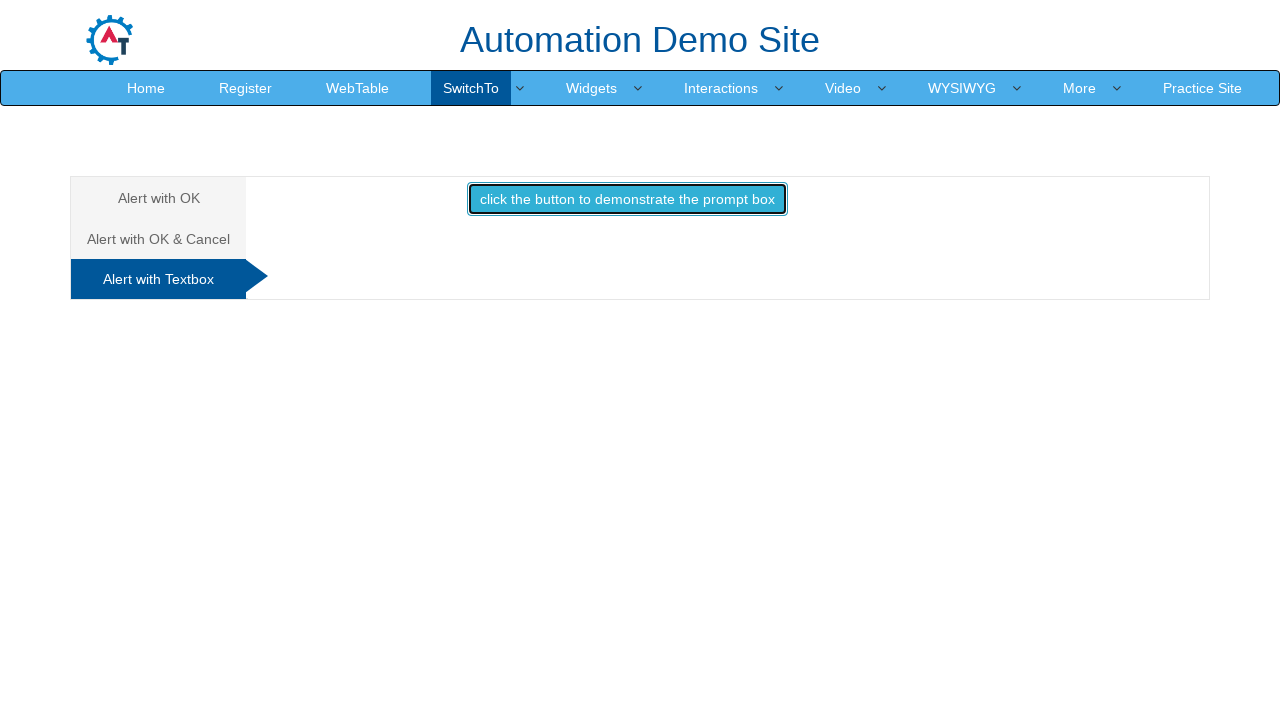

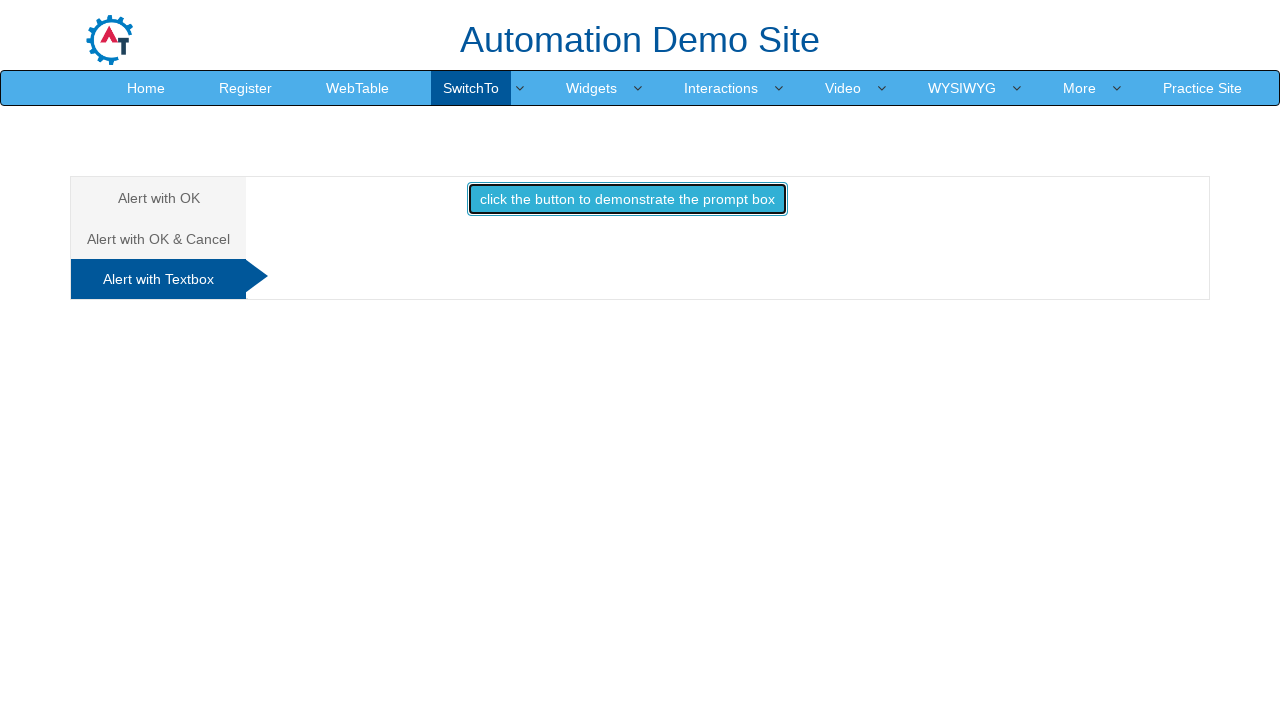